Tests dynamic content loading by clicking a Start button and waiting for "Hello World!" text to appear after an asynchronous load.

Starting URL: https://the-internet.herokuapp.com/dynamic_loading/2

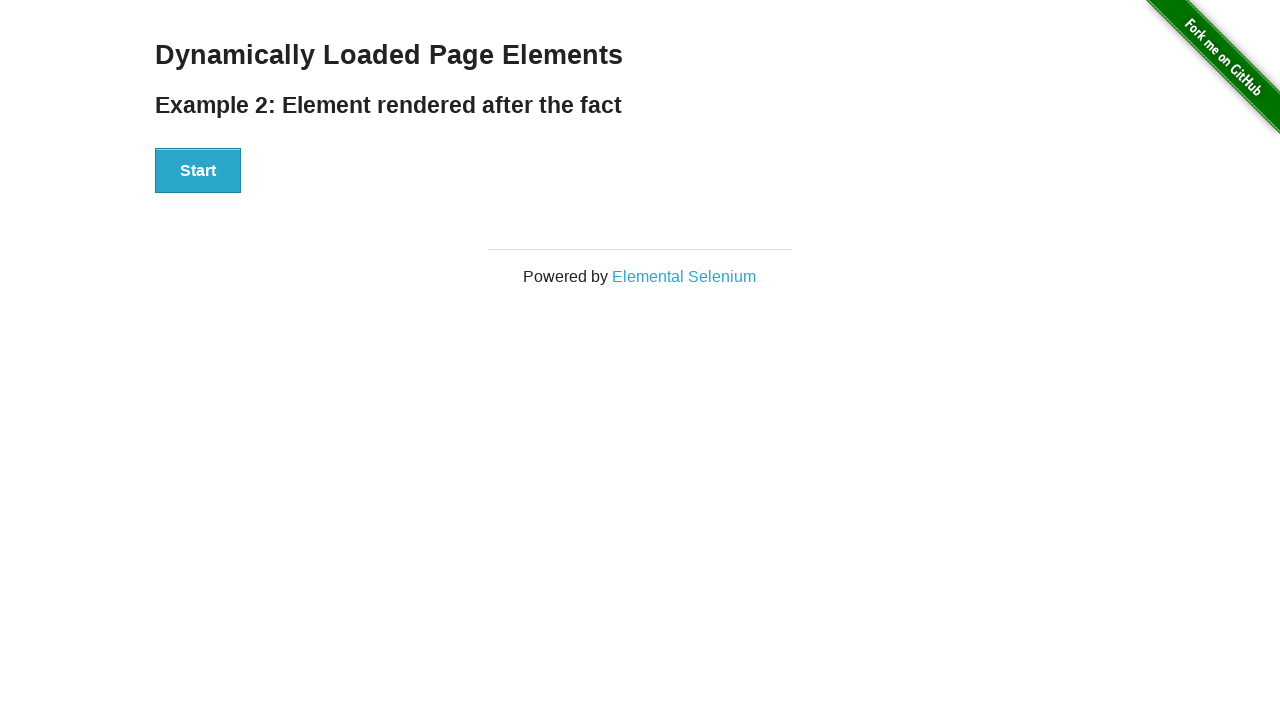

Clicked the Start button to trigger dynamic content loading at (198, 171) on div#start button
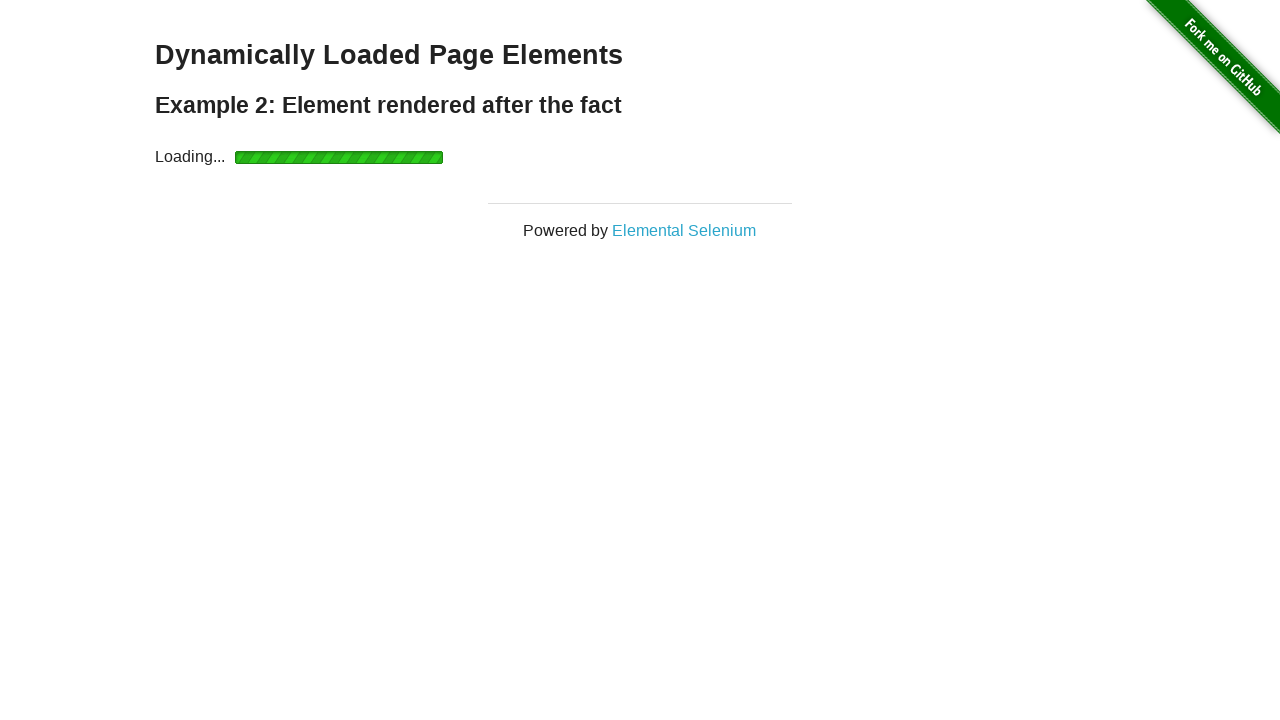

Waited for 'Hello World!' text to appear in finish div
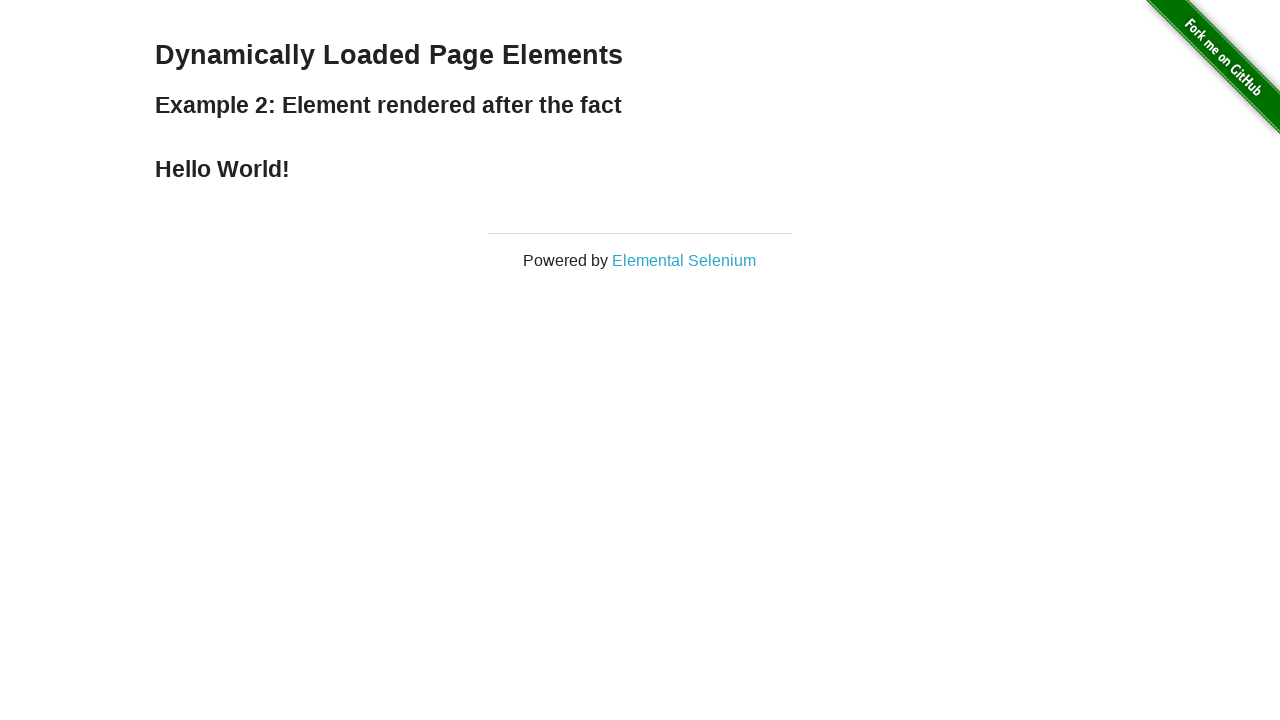

Retrieved text content: 'Hello World!'
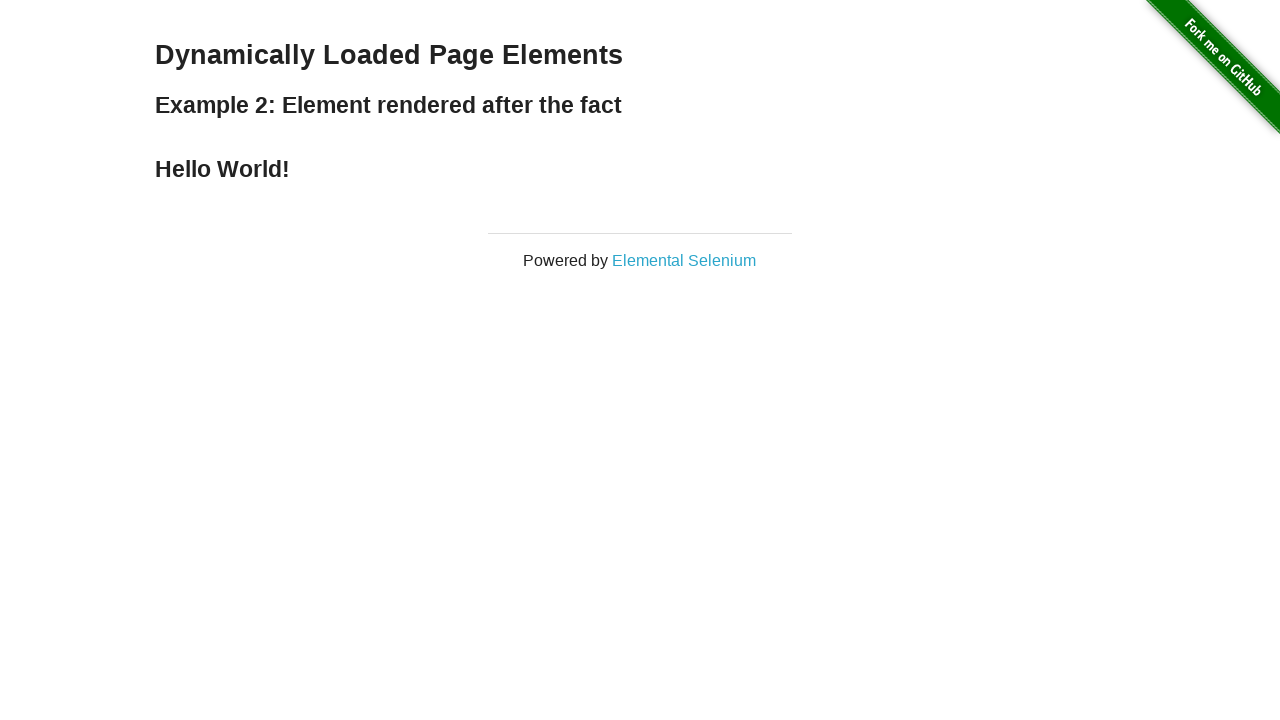

Printed the retrieved text to console
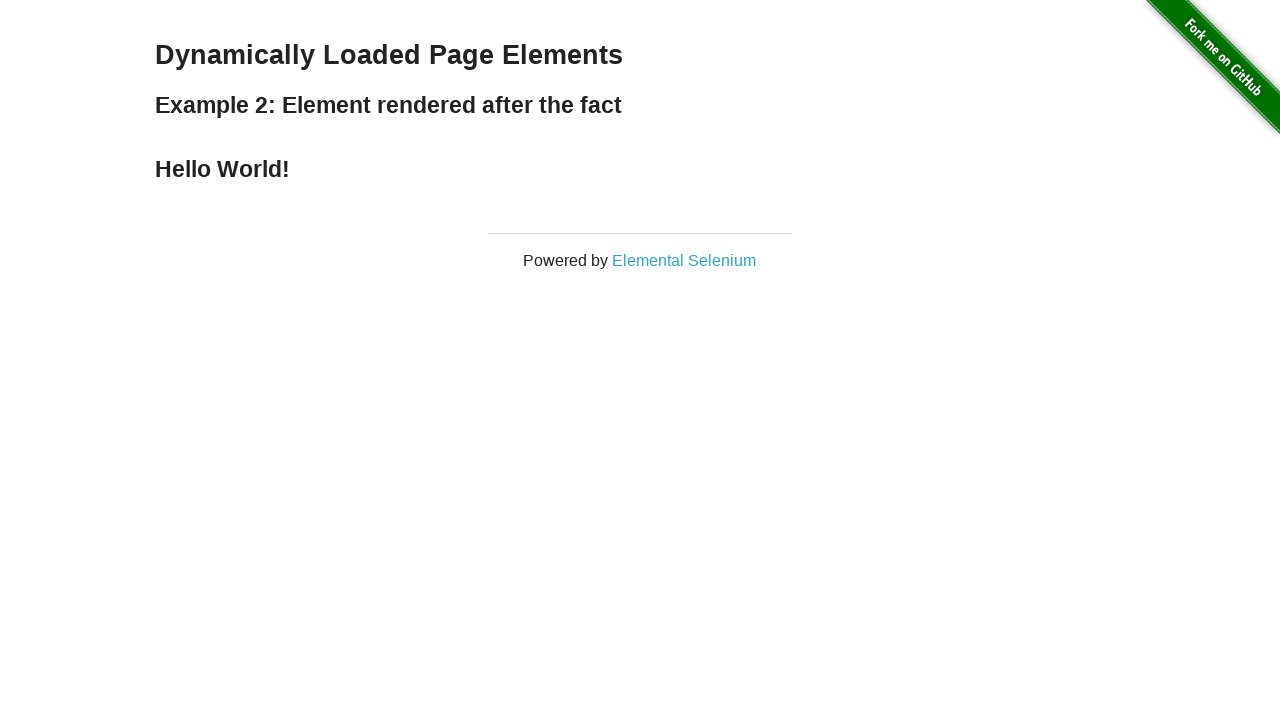

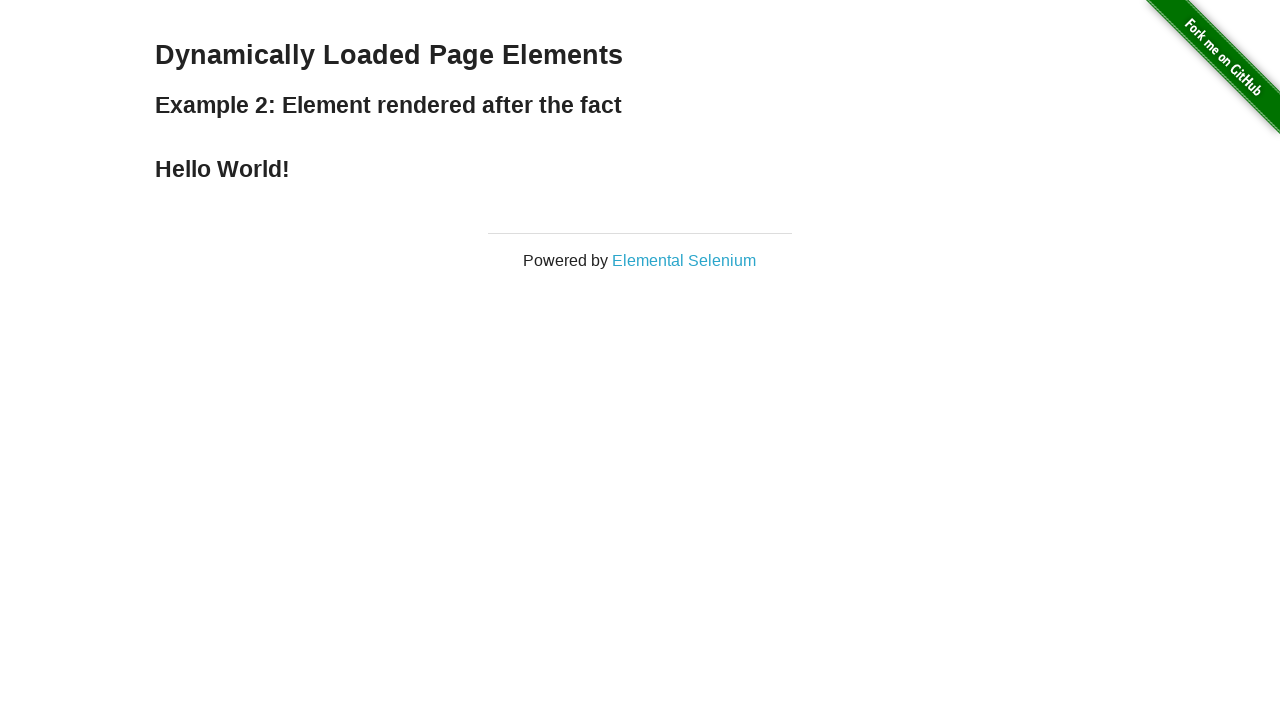